Tests navigation to Elements section and then selecting the Text Box option, verifying the correct page header is displayed.

Starting URL: https://demoqa.com

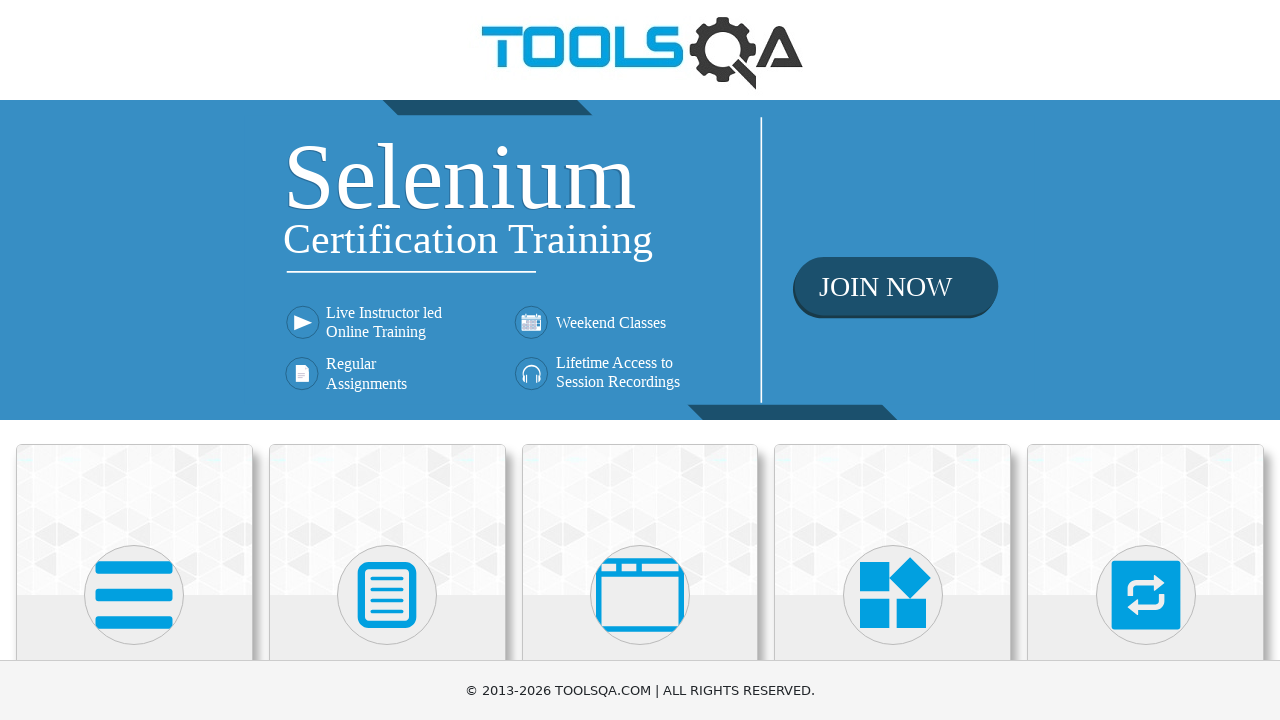

Clicked on Elements card at (134, 360) on (//h5)[1]
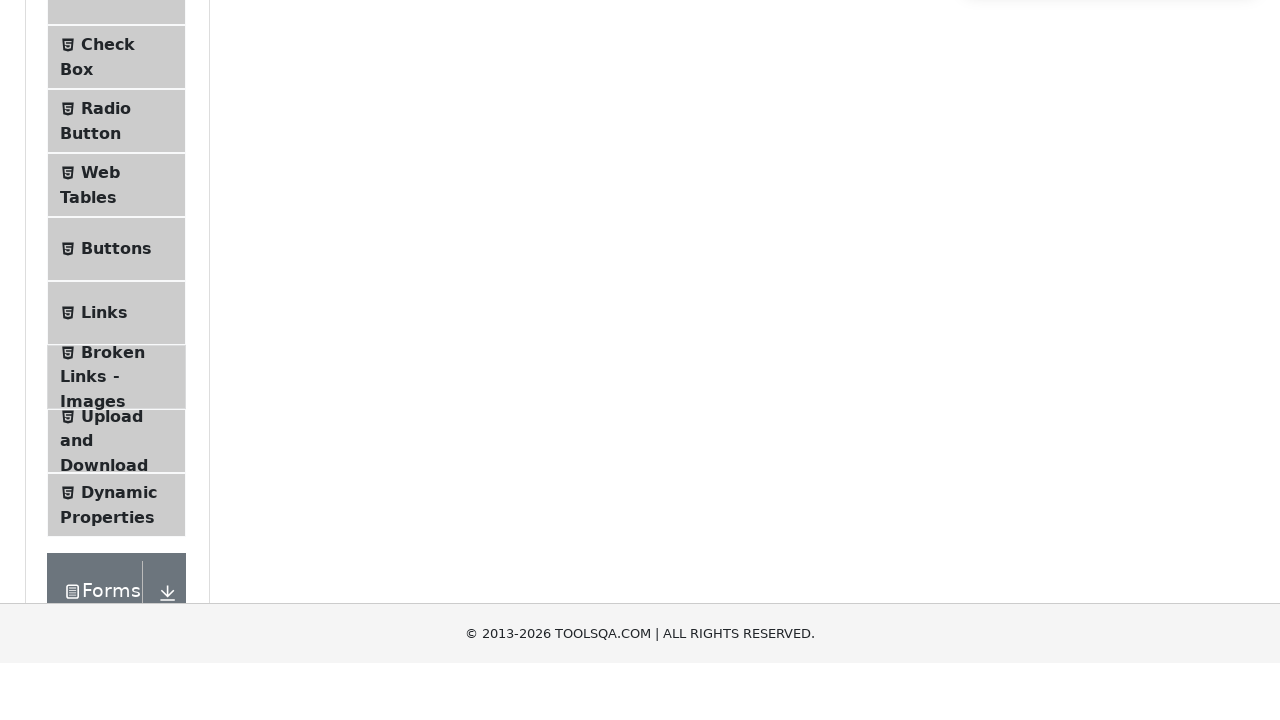

Navigated to Elements section at https://demoqa.com/elements
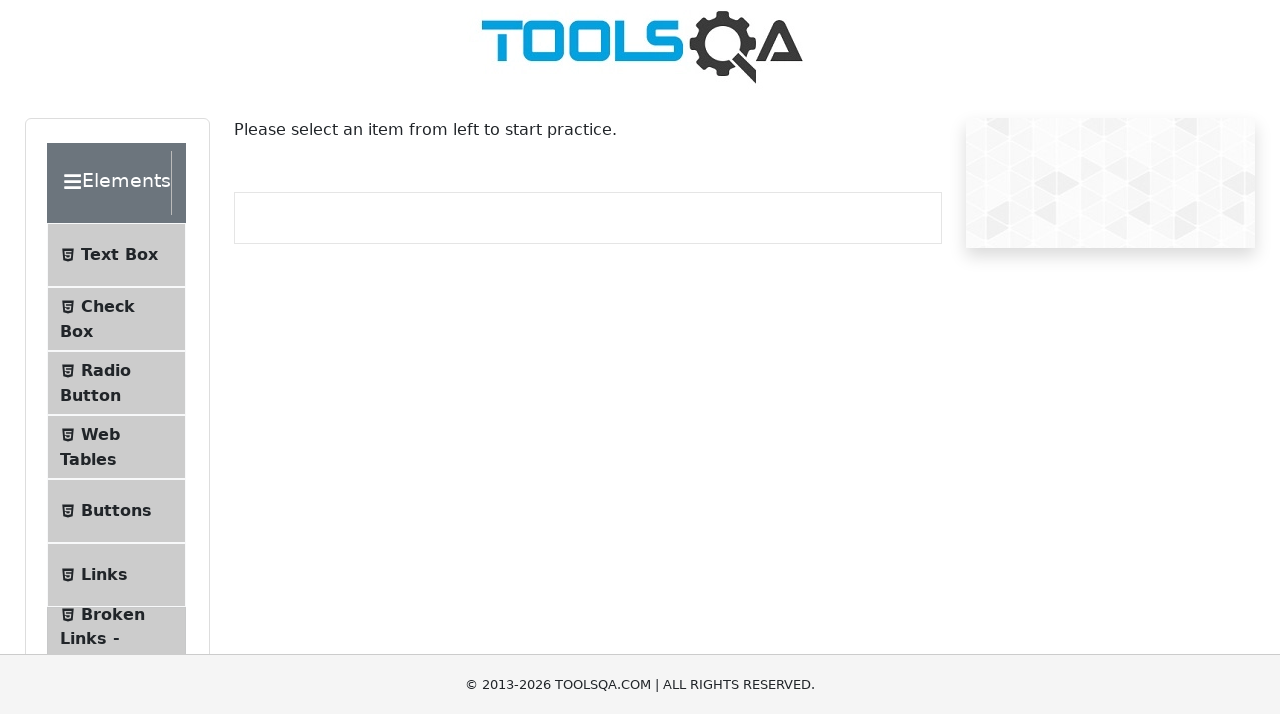

Clicked on Text Box menu item at (119, 261) on xpath=//span[text()='Text Box']
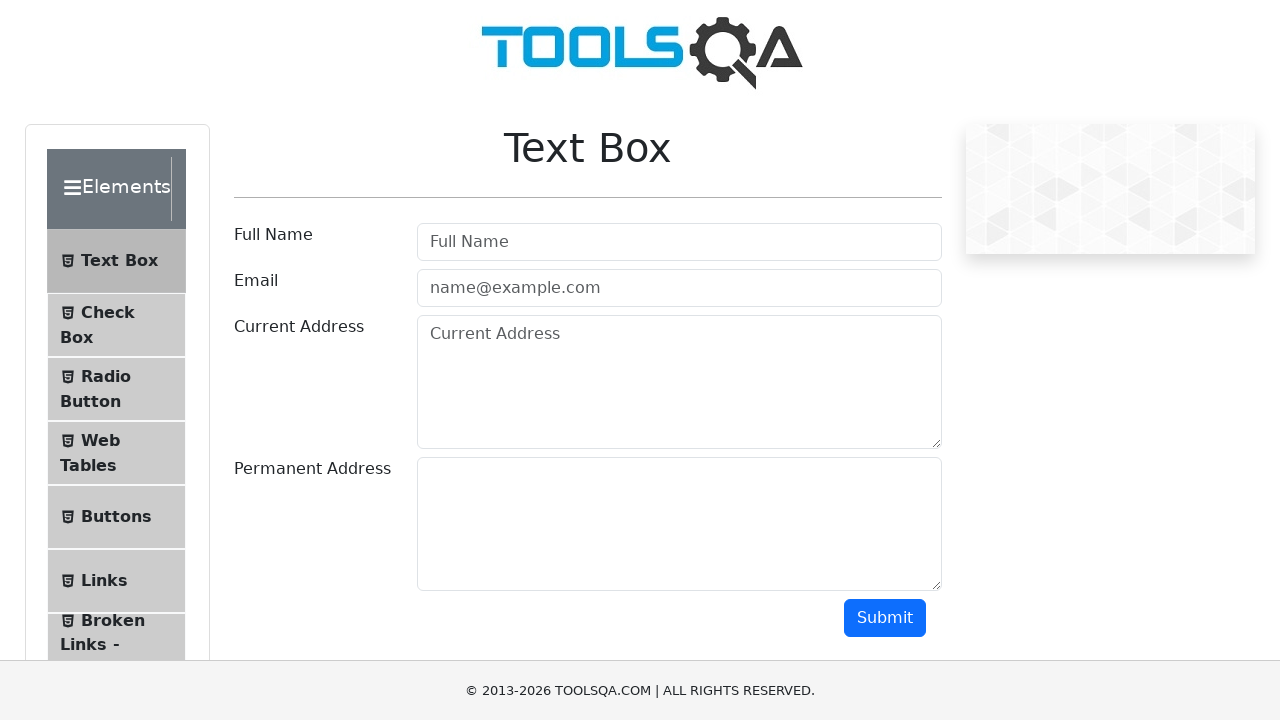

Text Box page header is displayed - test verified
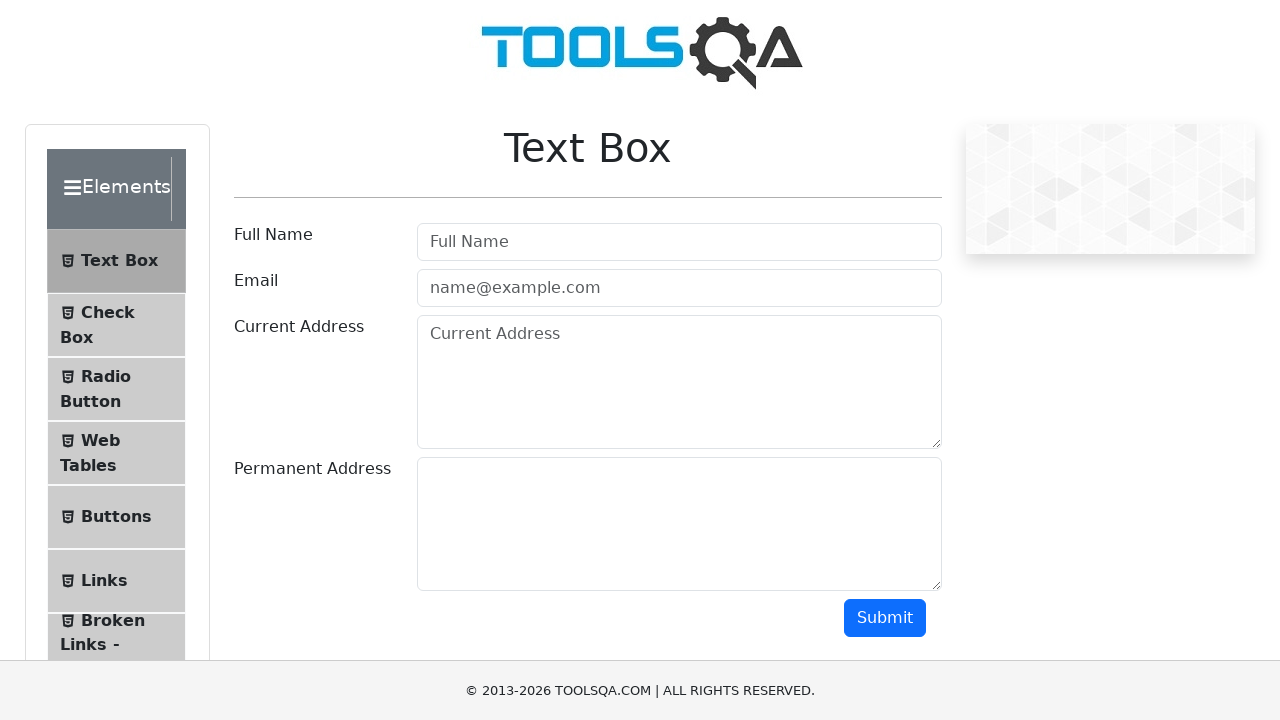

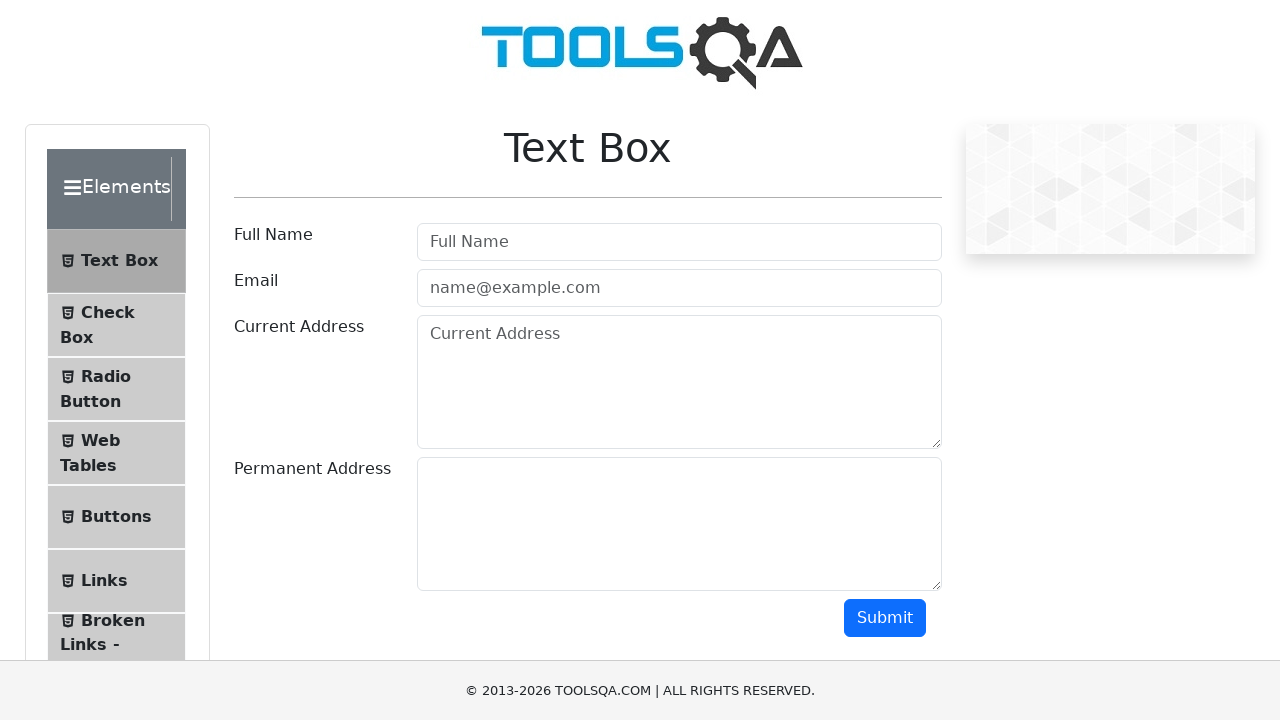